Tests explicit wait functionality by waiting for a price element to show "100", then clicking a book button, calculating a mathematical answer based on a displayed value, and submitting the result.

Starting URL: http://suninjuly.github.io/explicit_wait2.html

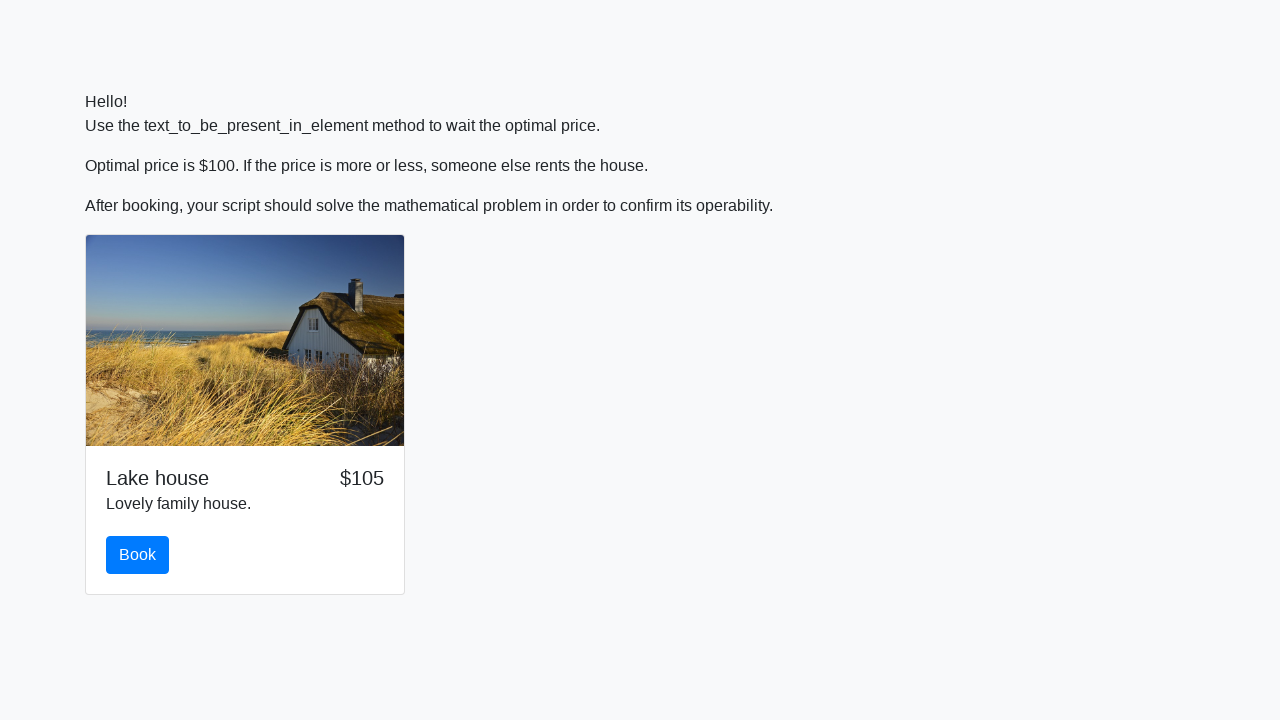

Waited for price element to display '100'
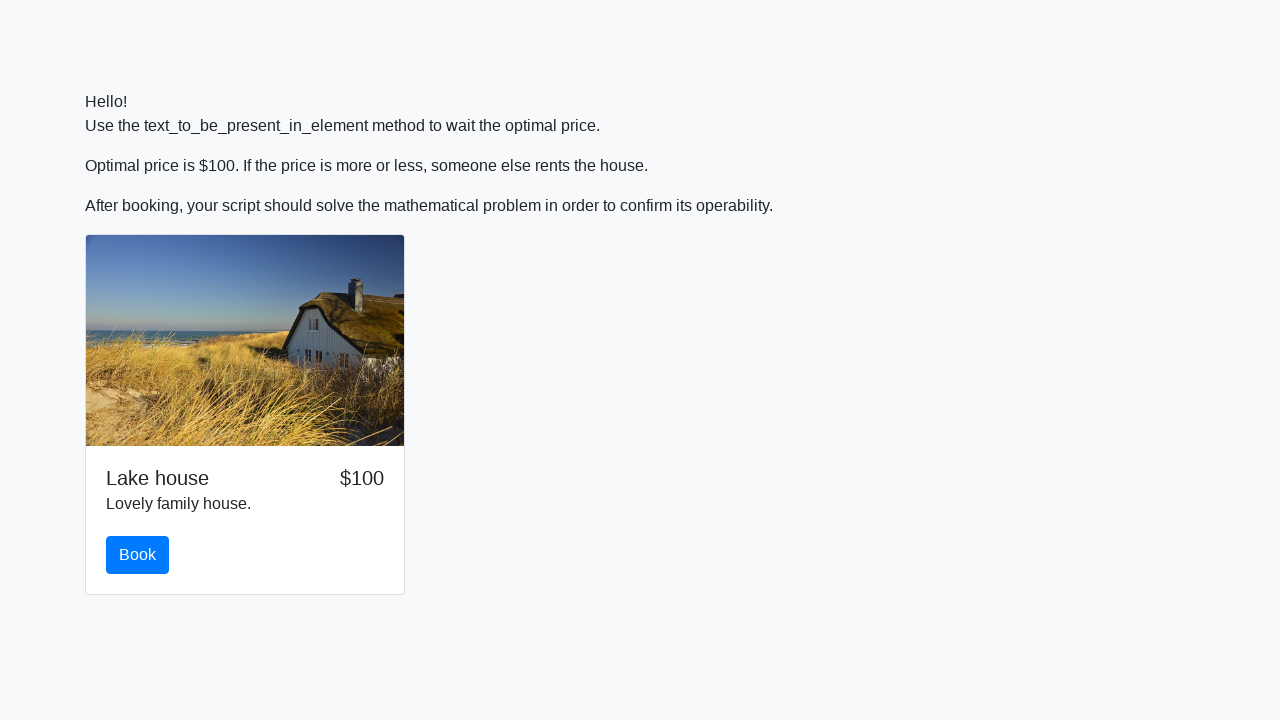

Clicked the book button at (138, 555) on button#book
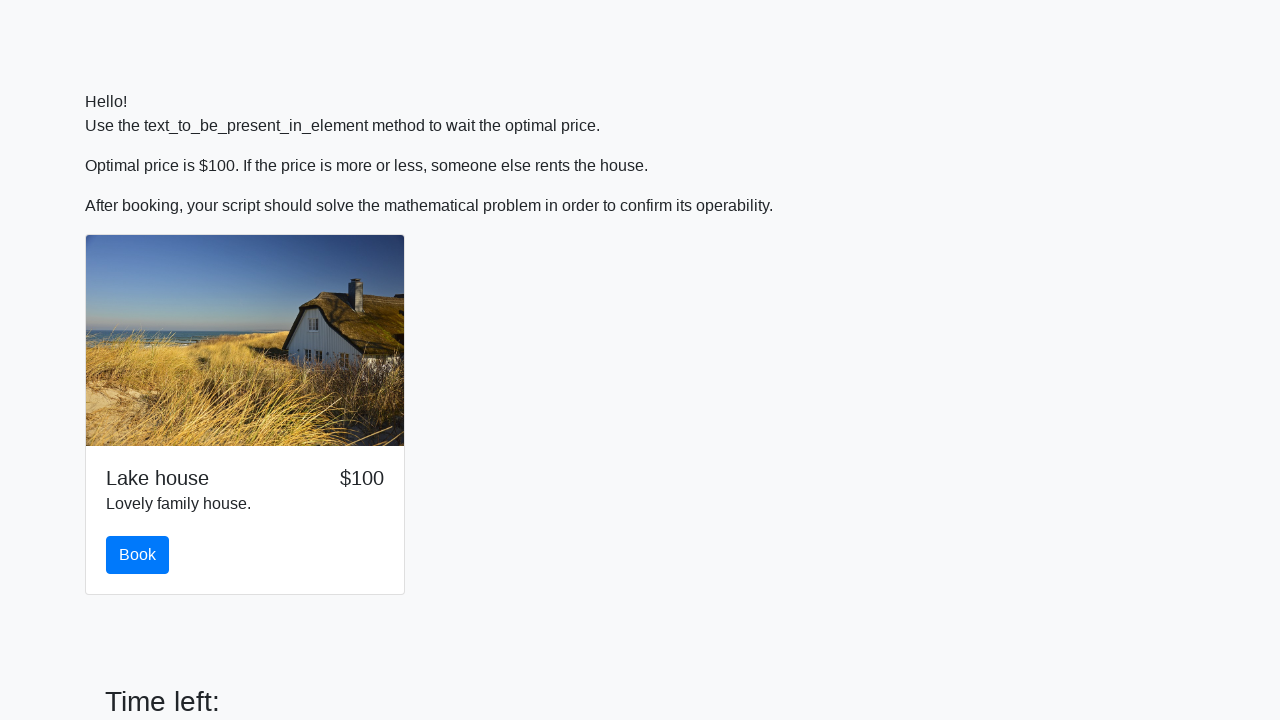

Retrieved x value from input_value element: 849
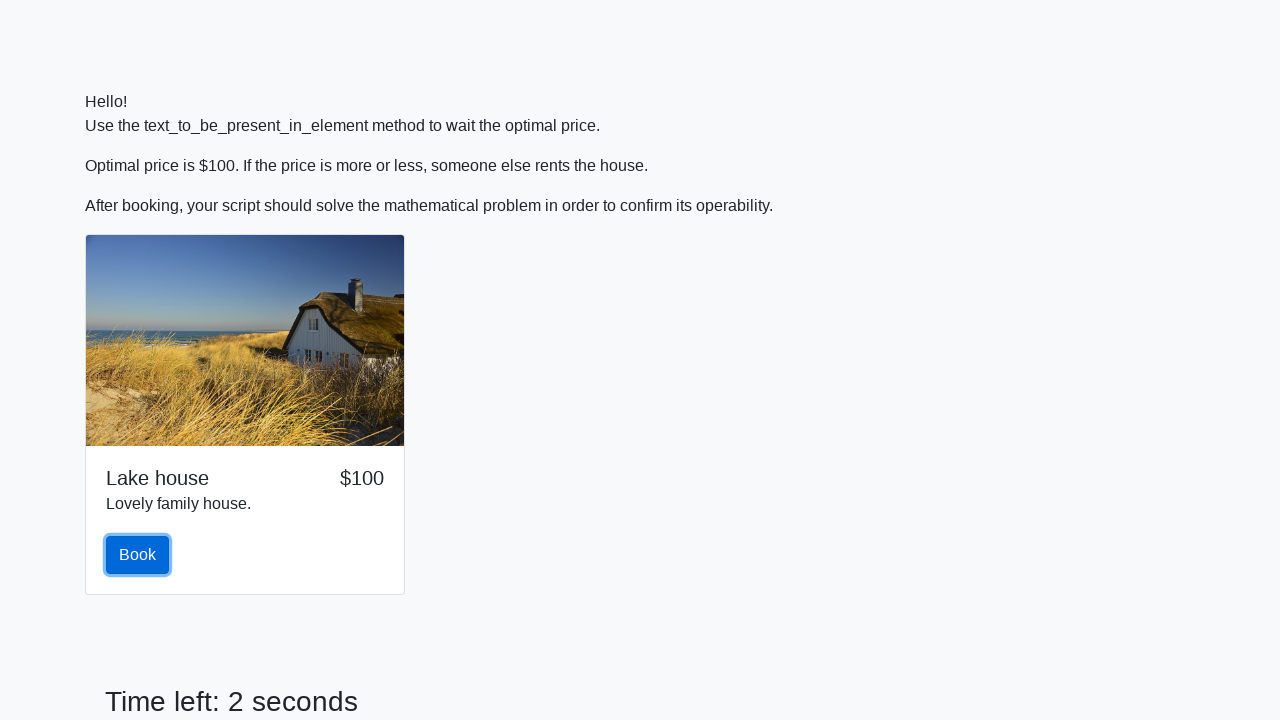

Calculated mathematical answer using formula: 2.1226783359479193
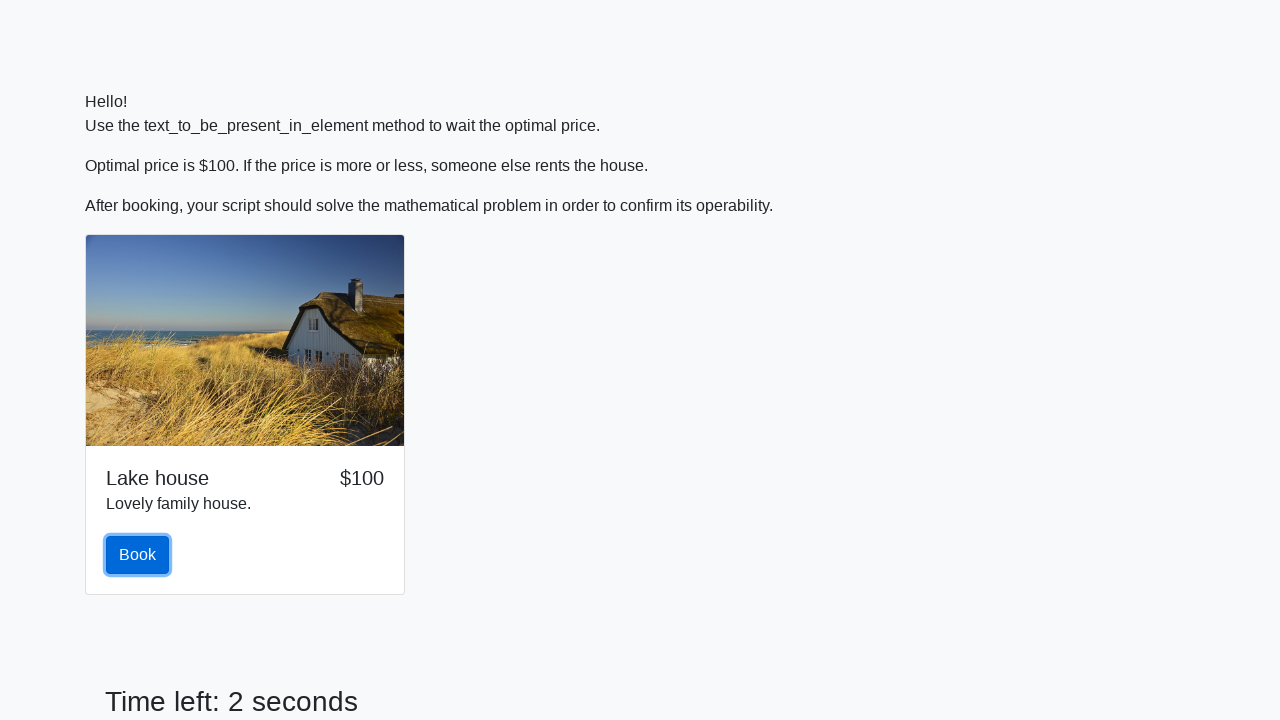

Filled answer field with calculated value: 2.1226783359479193 on input#answer
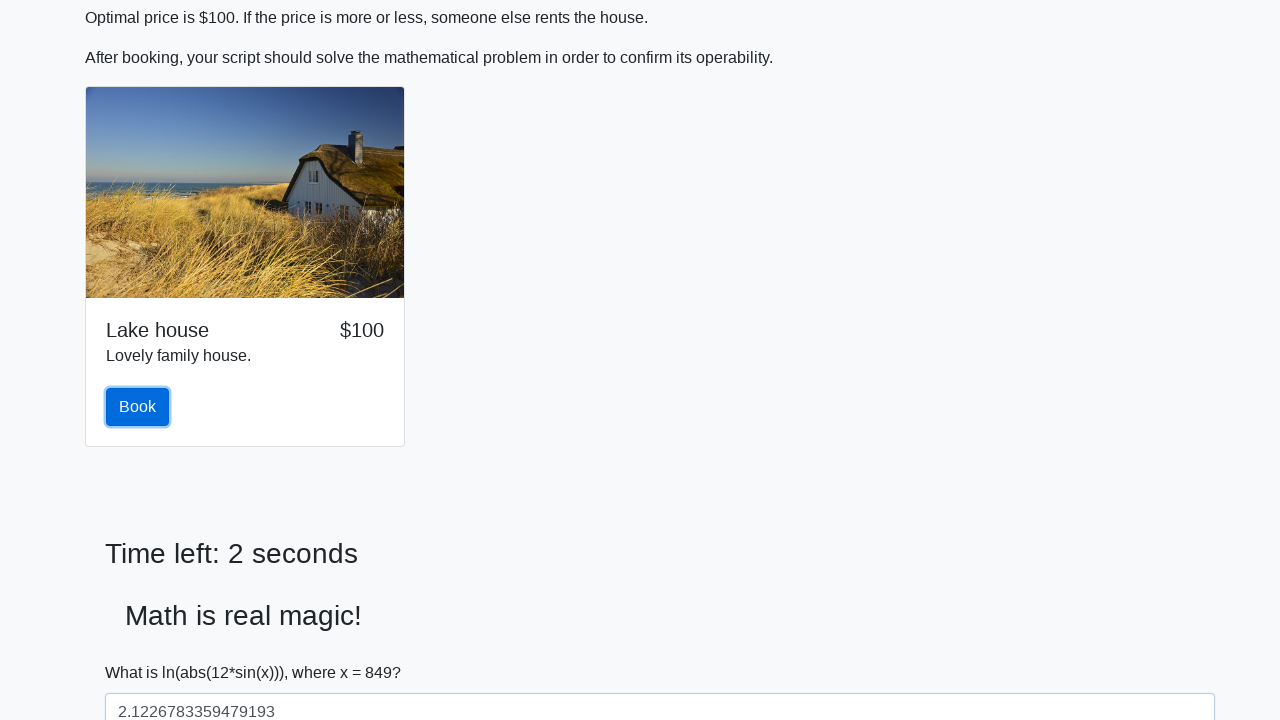

Clicked submit button to submit the answer at (143, 651) on button[type='submit']
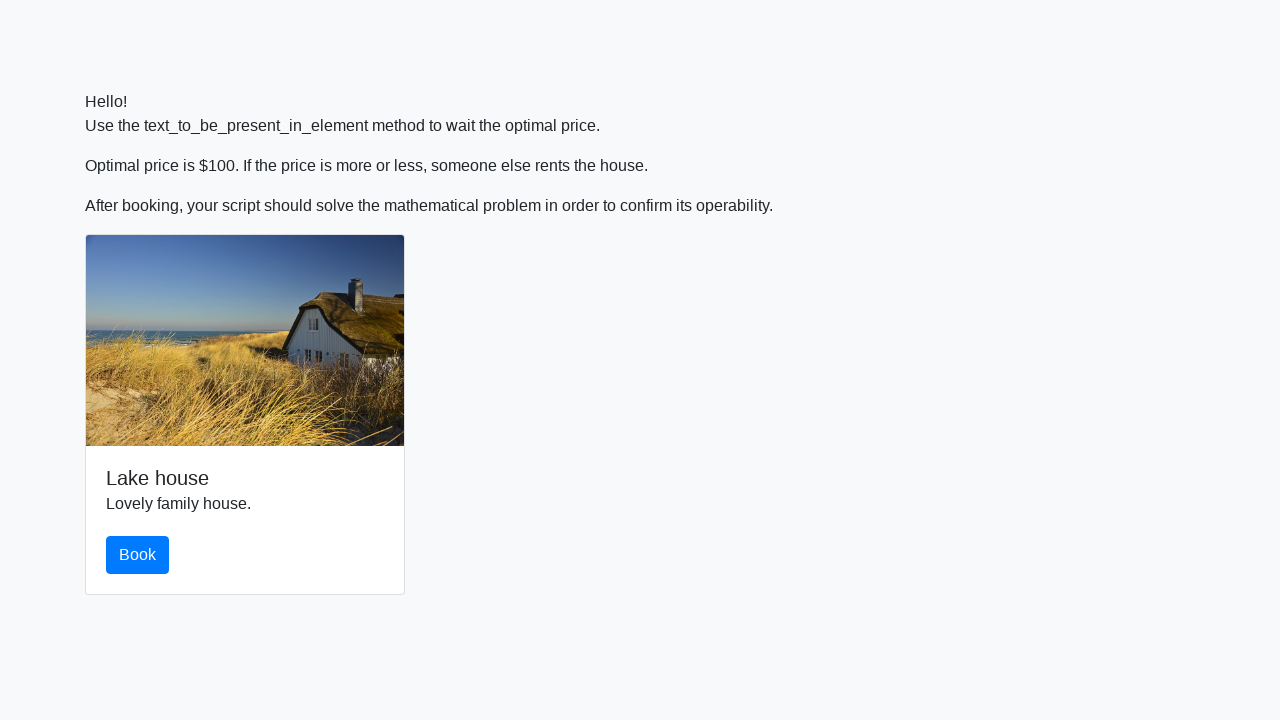

Waited 2 seconds for result processing
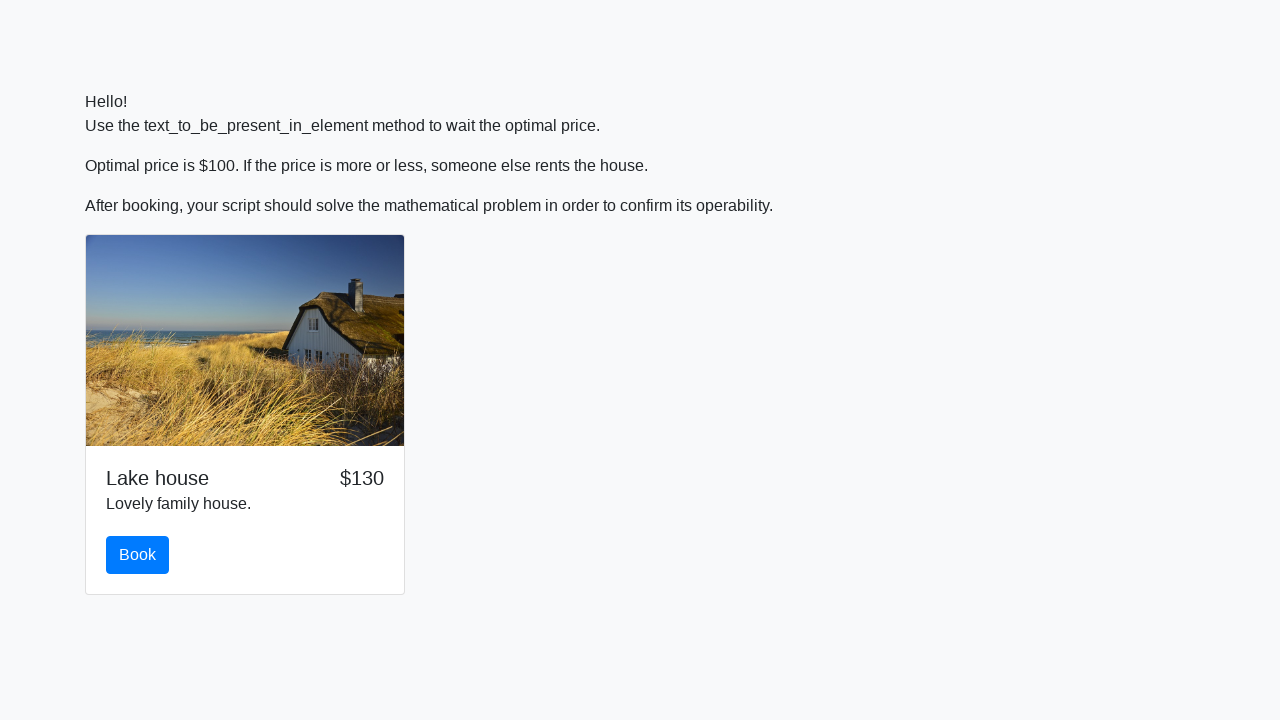

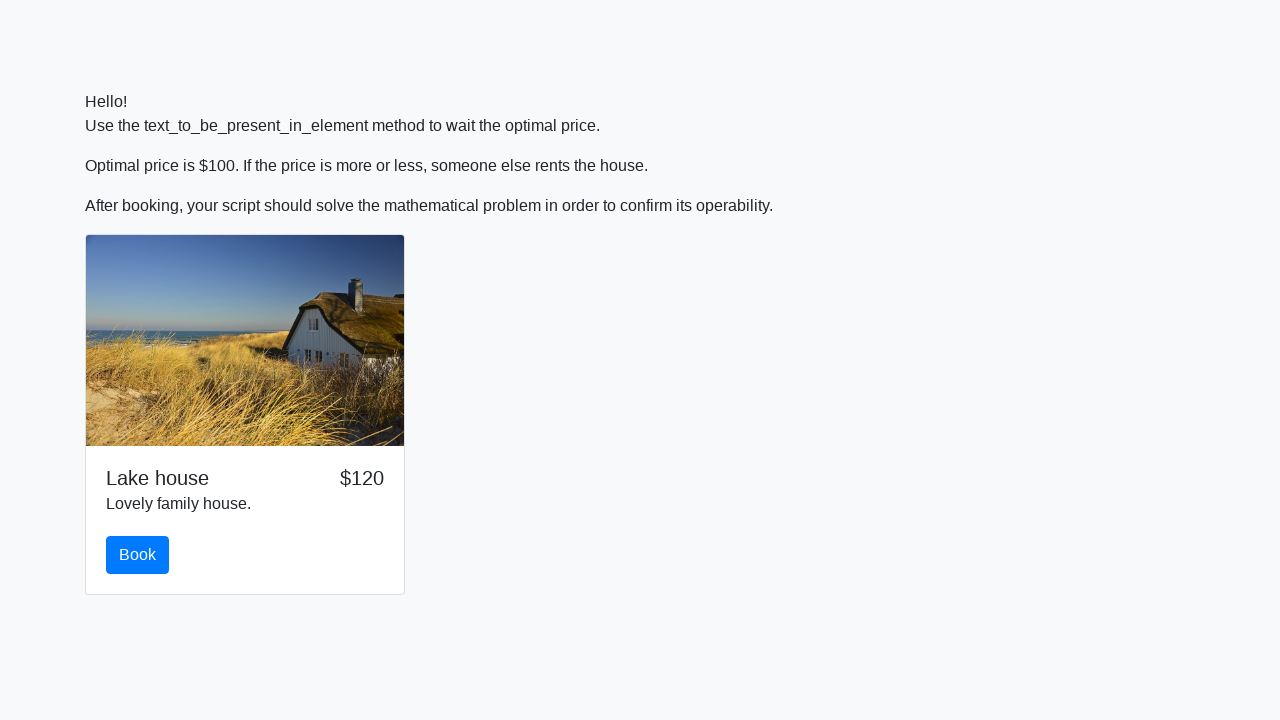